Tests that new todo items are appended to the bottom of the list by creating 3 items and verifying the count shows "3 items left".

Starting URL: https://demo.playwright.dev/todomvc

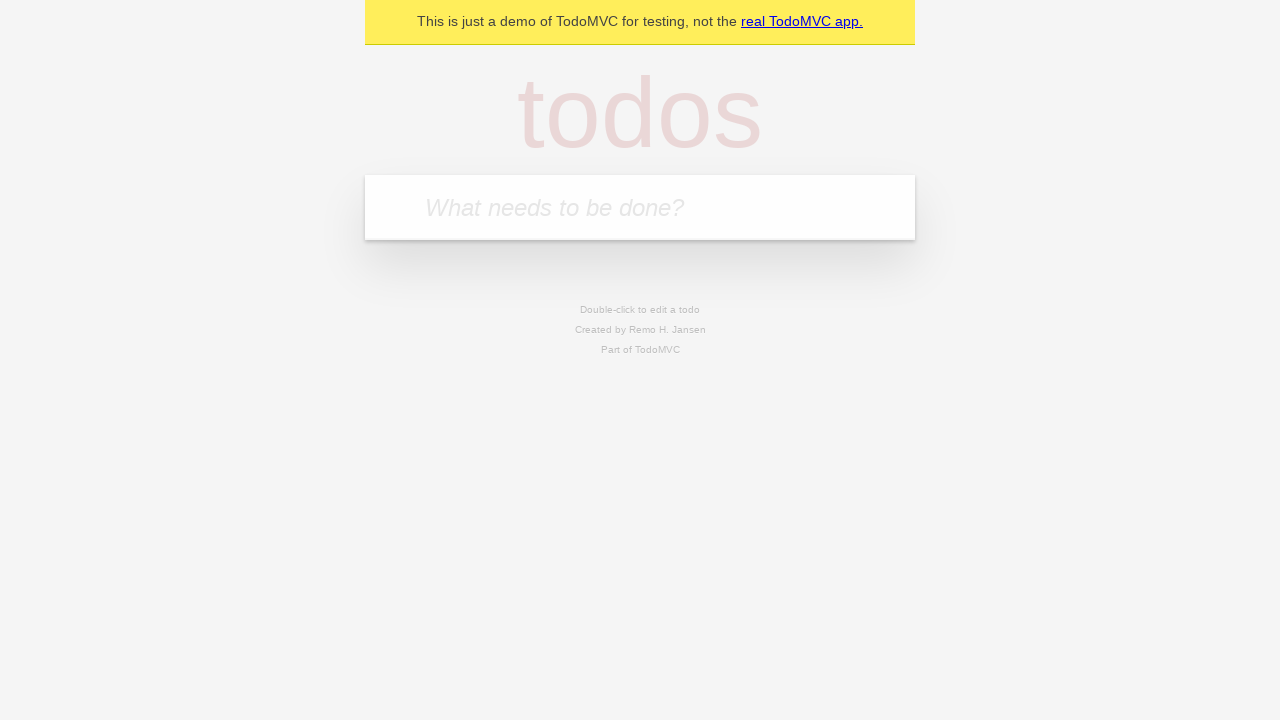

Located the 'What needs to be done?' input field
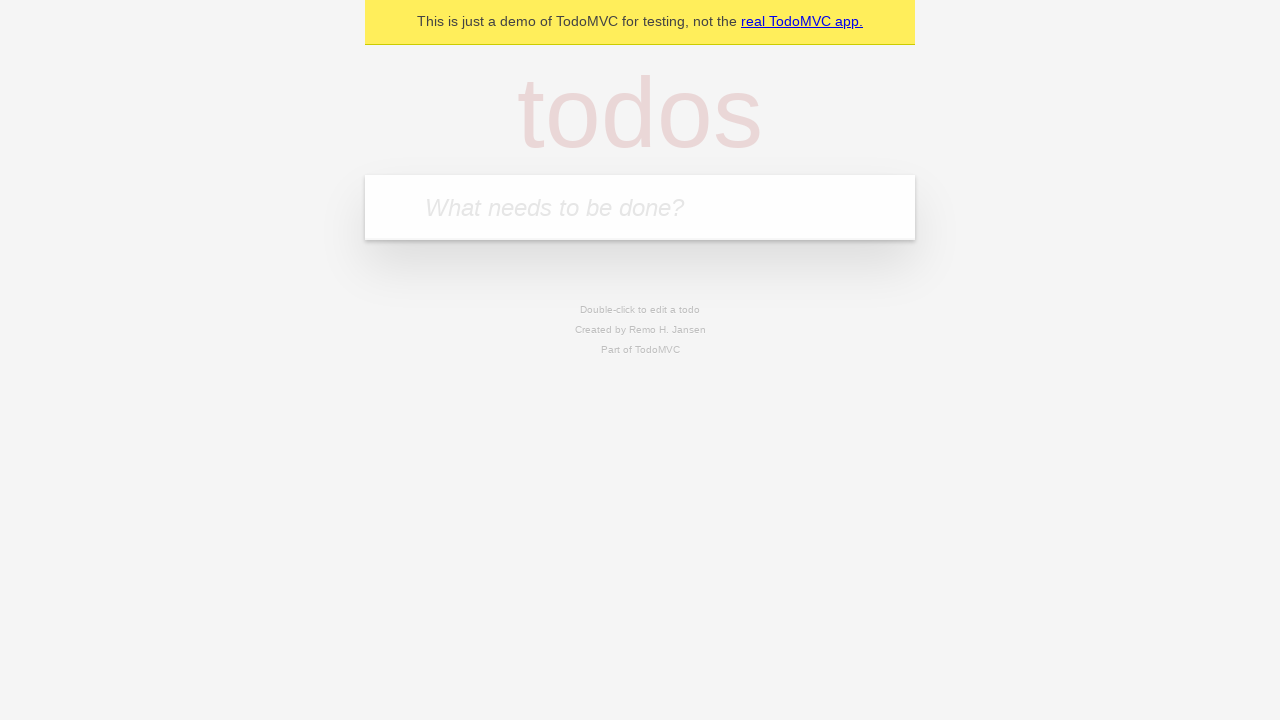

Filled input field with 'buy some cheese' on internal:attr=[placeholder="What needs to be done?"i]
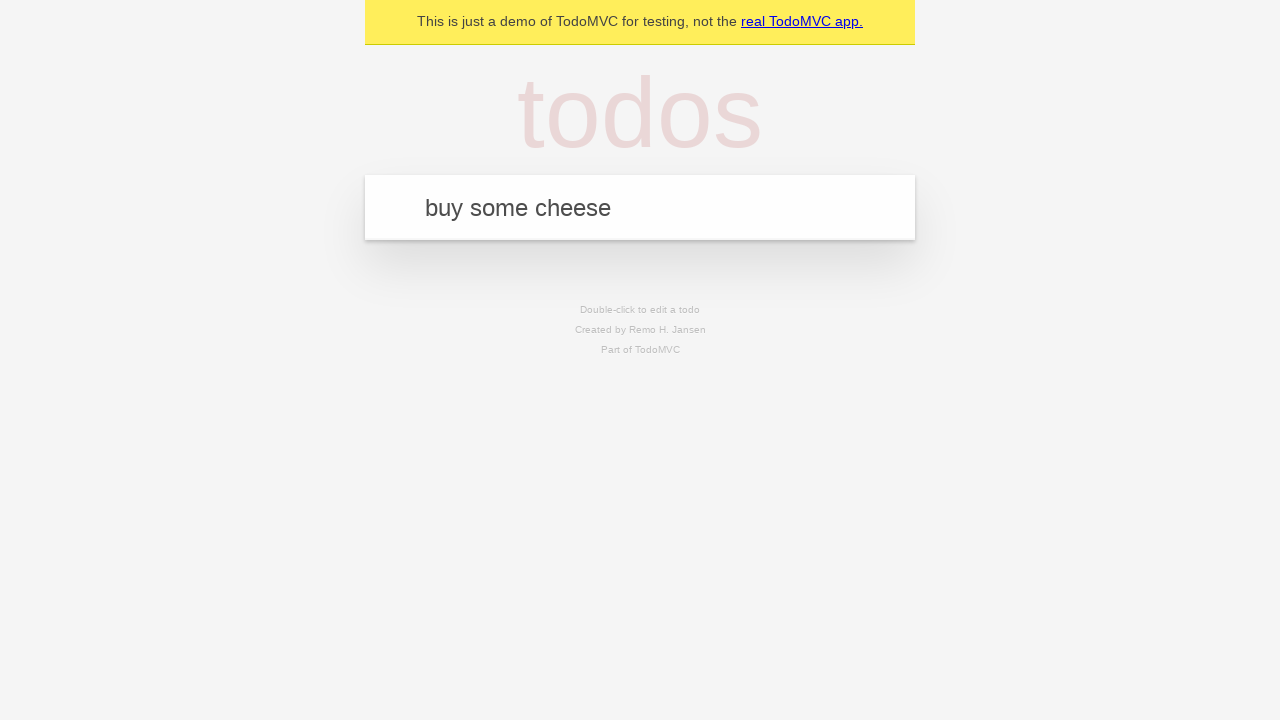

Pressed Enter to add 'buy some cheese' to the todo list on internal:attr=[placeholder="What needs to be done?"i]
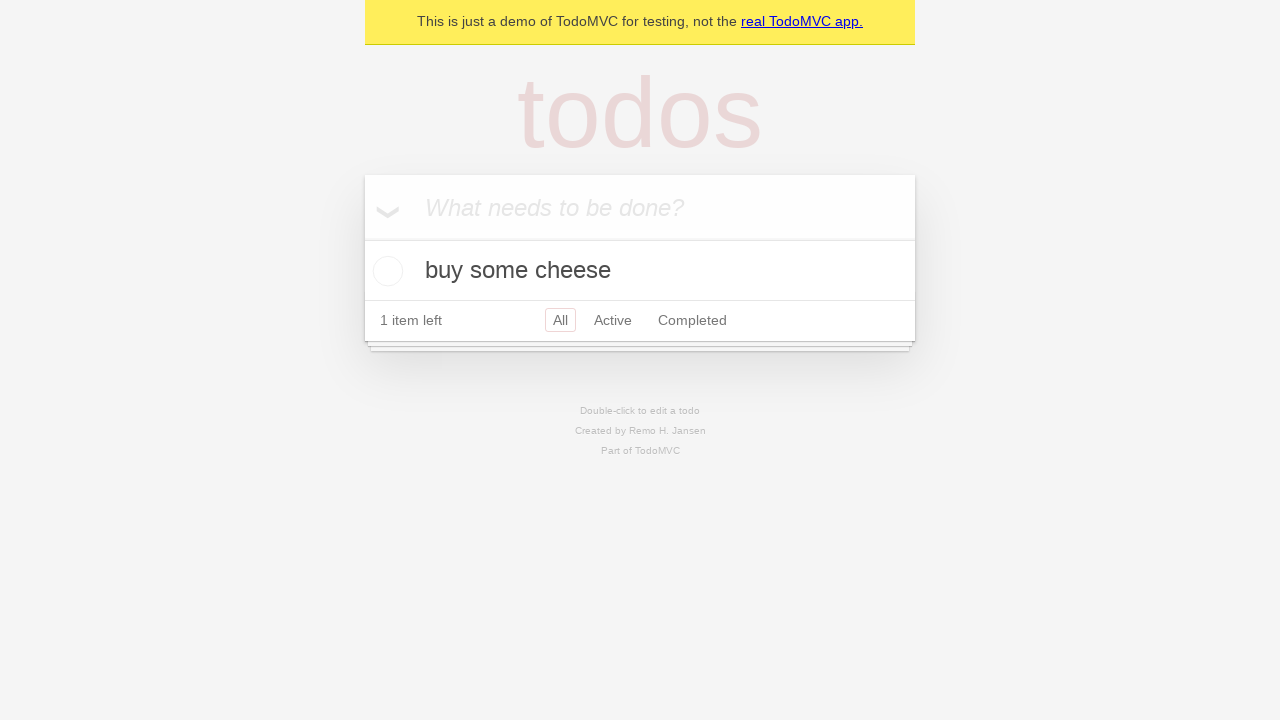

Filled input field with 'feed the cat' on internal:attr=[placeholder="What needs to be done?"i]
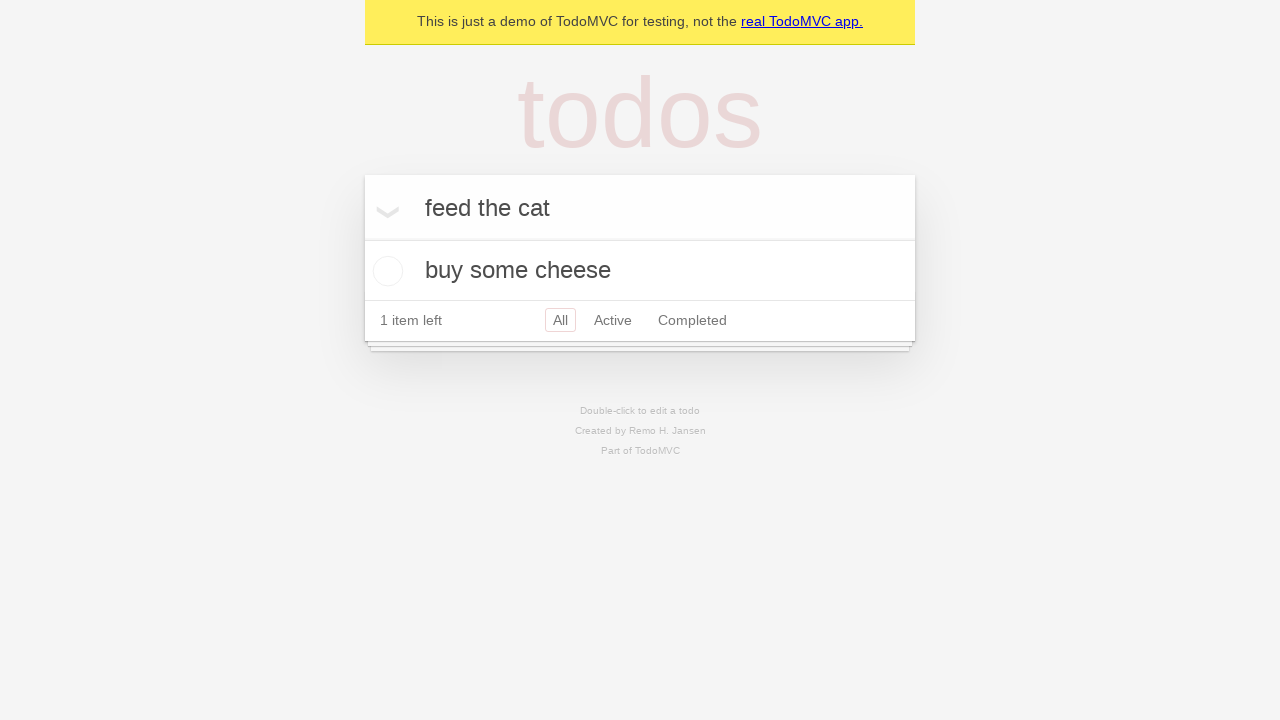

Pressed Enter to add 'feed the cat' to the todo list on internal:attr=[placeholder="What needs to be done?"i]
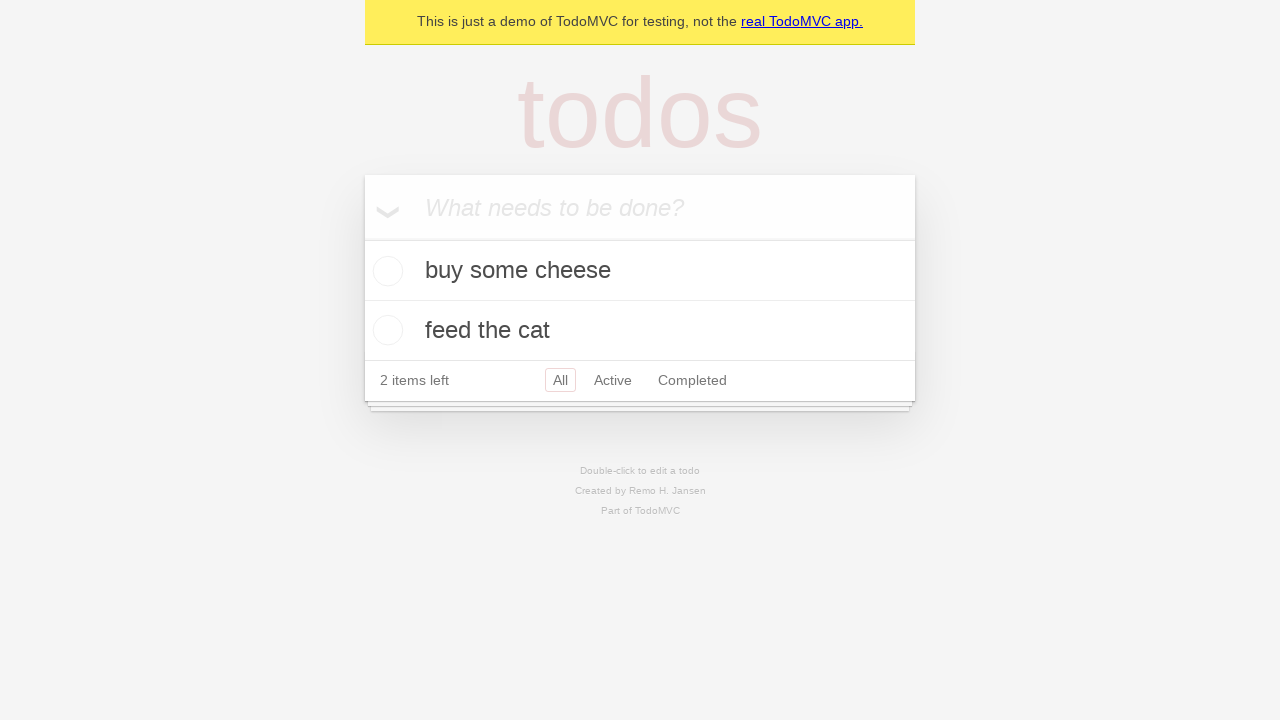

Filled input field with 'book a doctors appointment' on internal:attr=[placeholder="What needs to be done?"i]
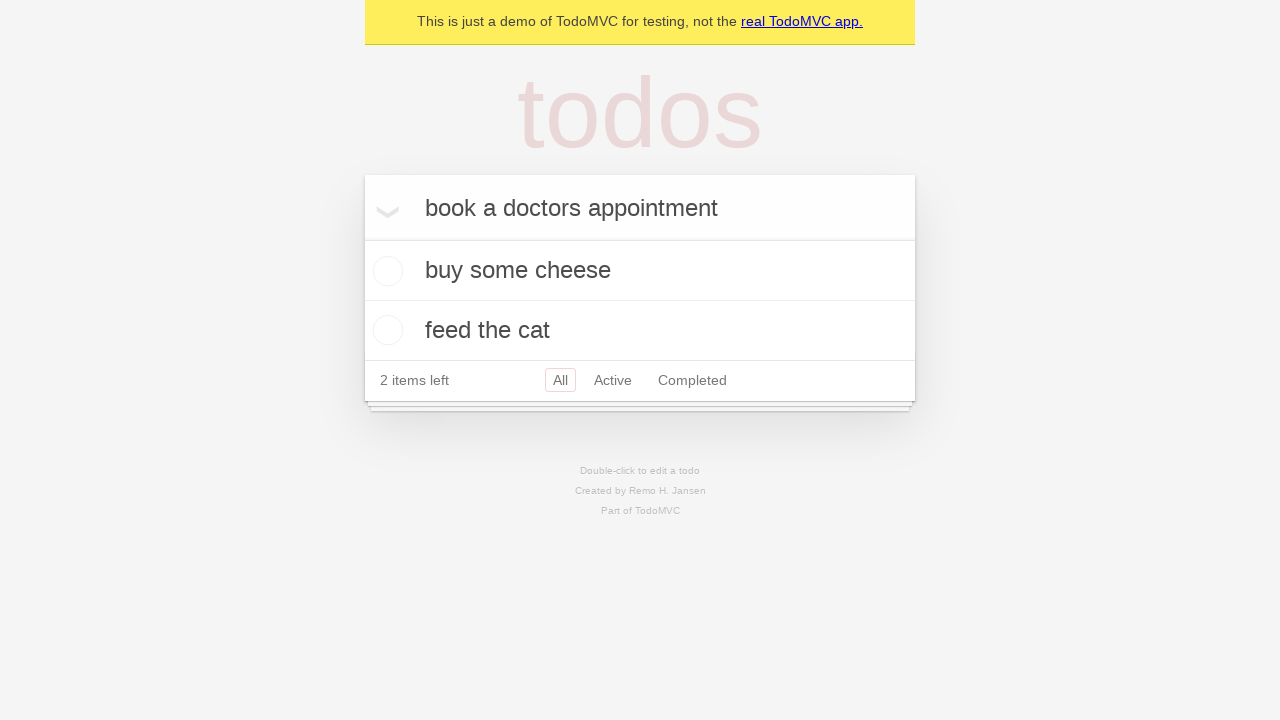

Pressed Enter to add 'book a doctors appointment' to the todo list on internal:attr=[placeholder="What needs to be done?"i]
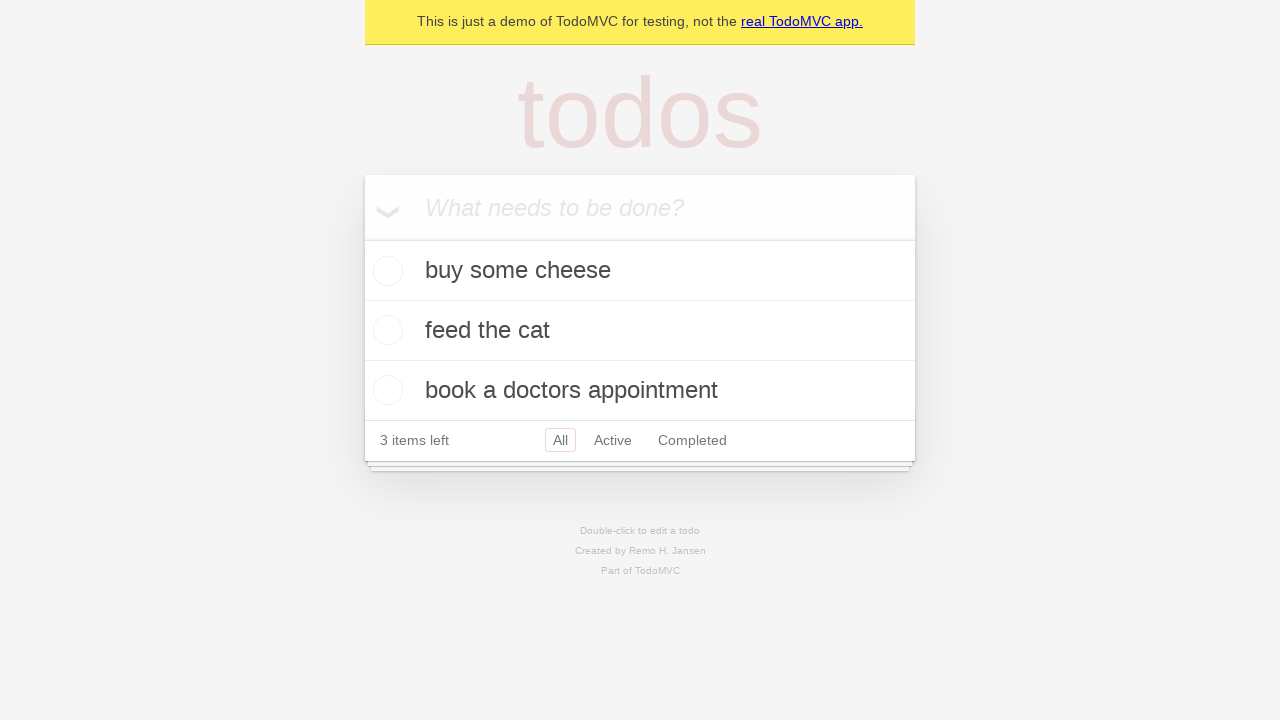

Verified that todo list shows '3 items left'
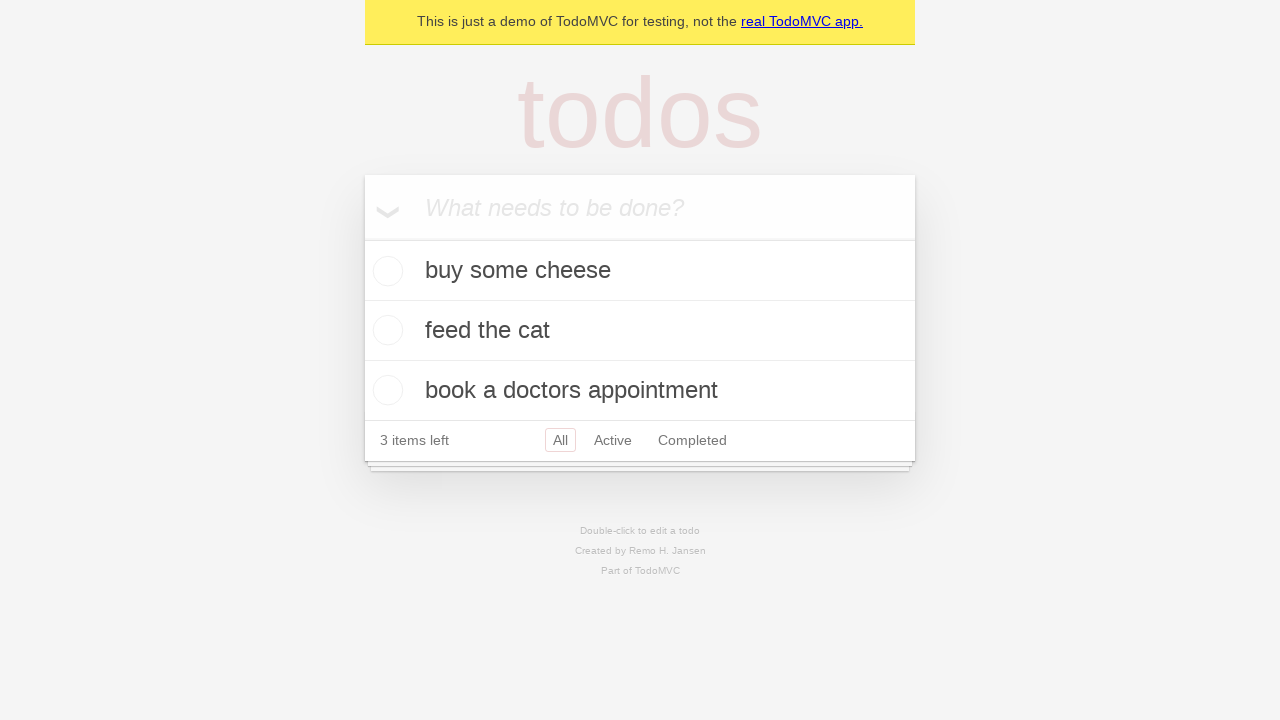

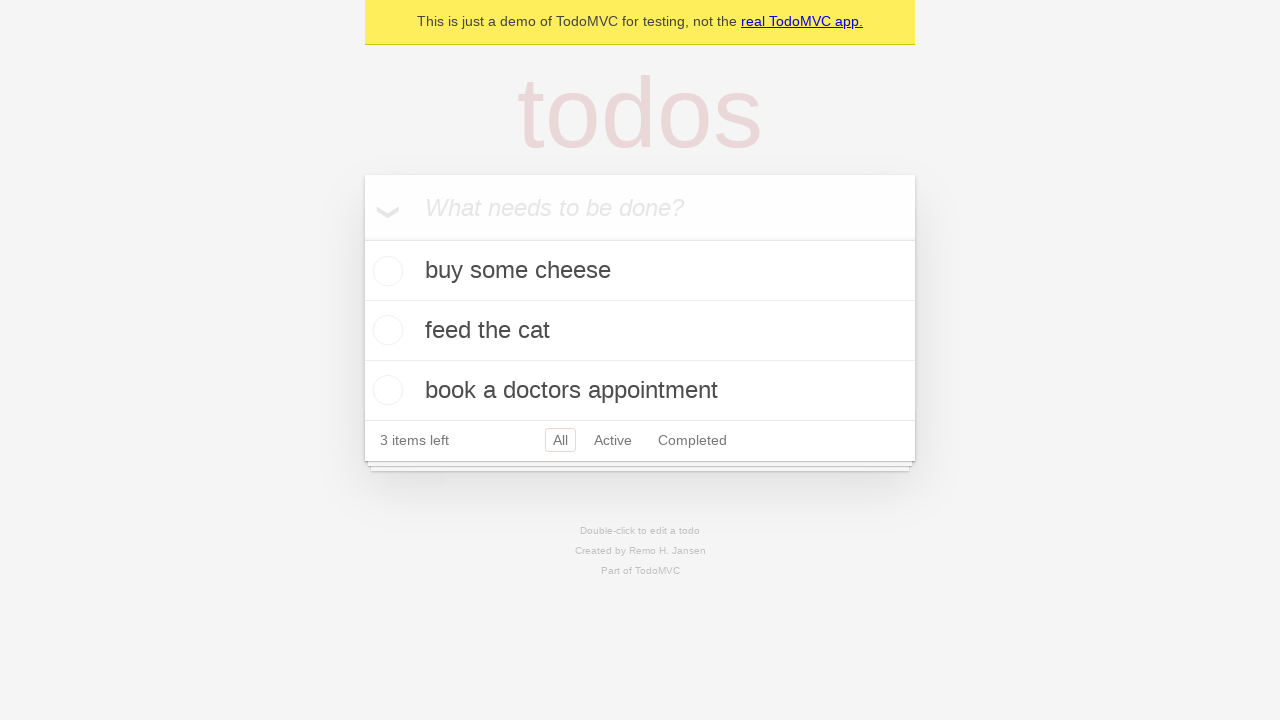